Tests browser dialog/popup handling by accepting a confirm dialog, then opens a new tab to test window operations including opening a new tab via popup and closing it.

Starting URL: https://practice-automation.com/popups/

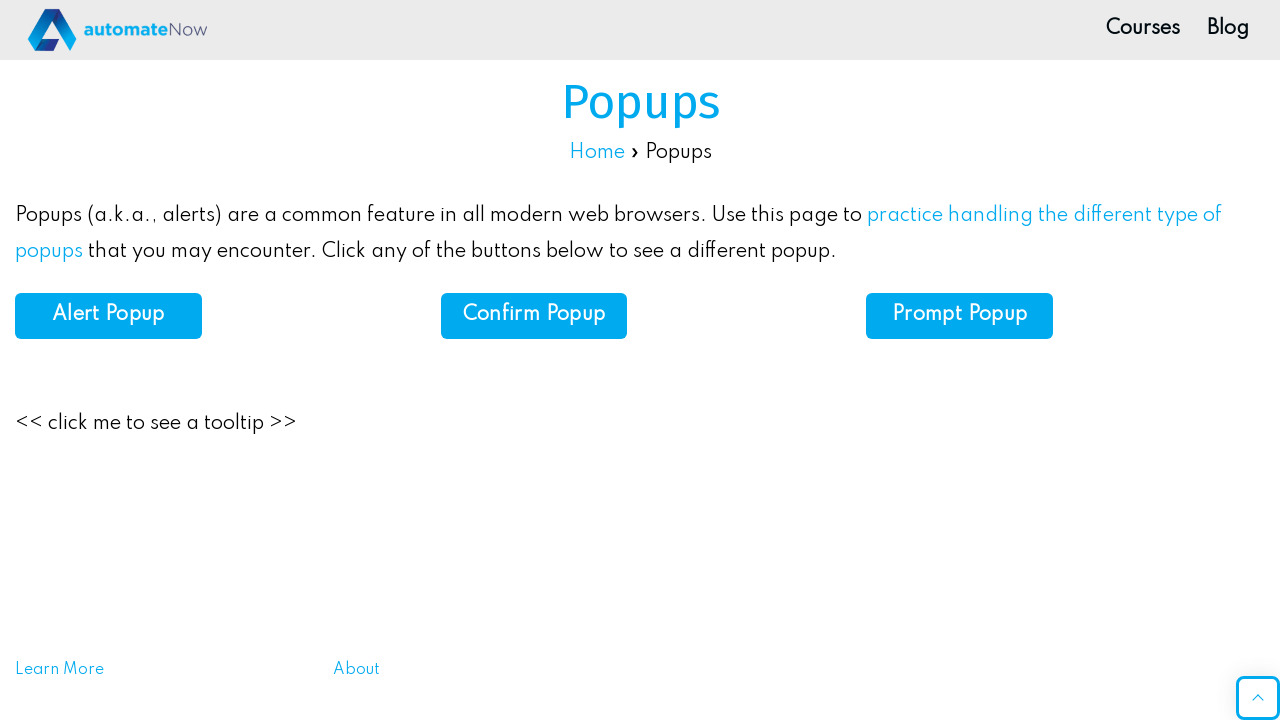

Waited for Popups page to load
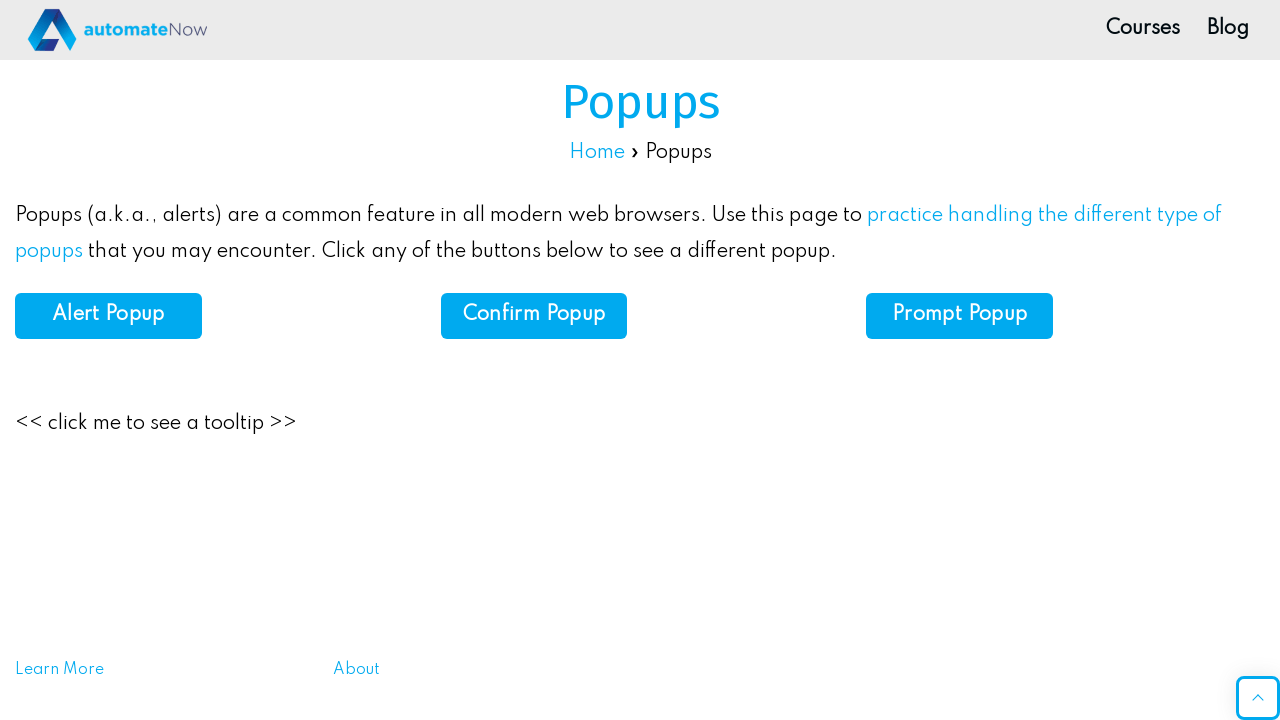

Waited for confirm button to be available
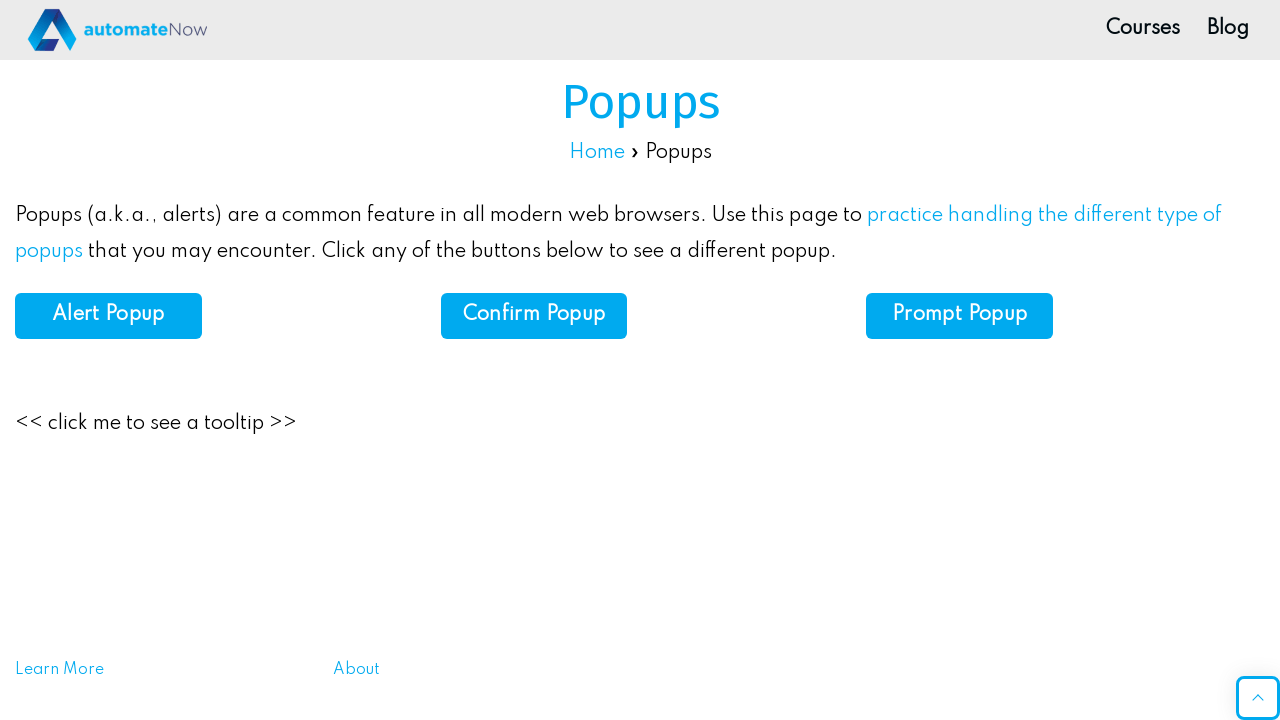

Set up dialog handler to accept confirm dialogs
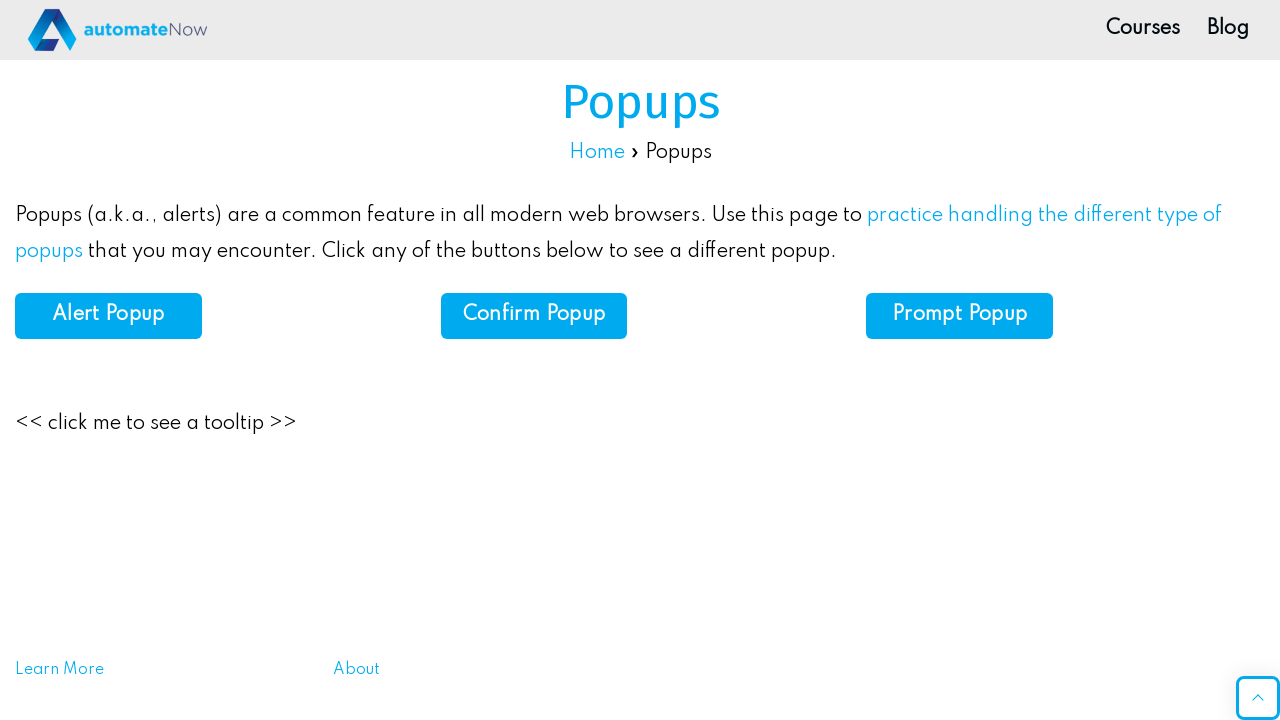

Clicked confirm button to trigger dialog at (534, 316) on button[id="confirm"]
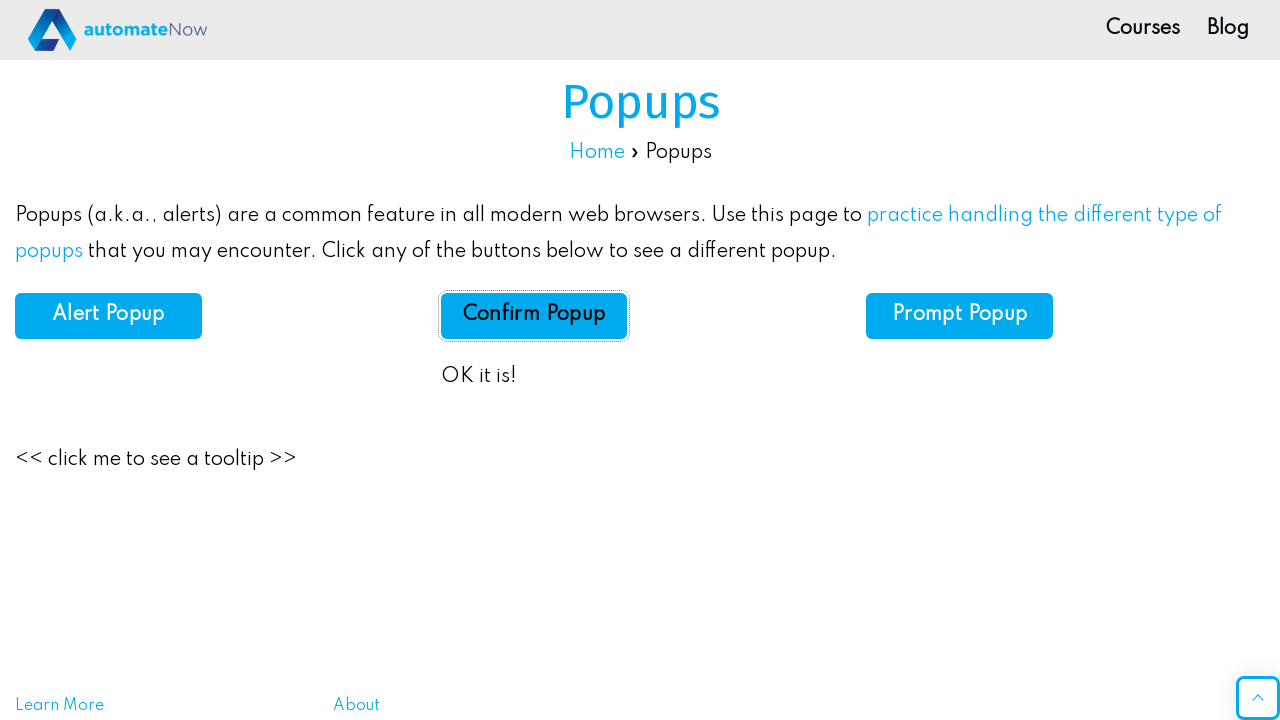

Waited for confirm result message
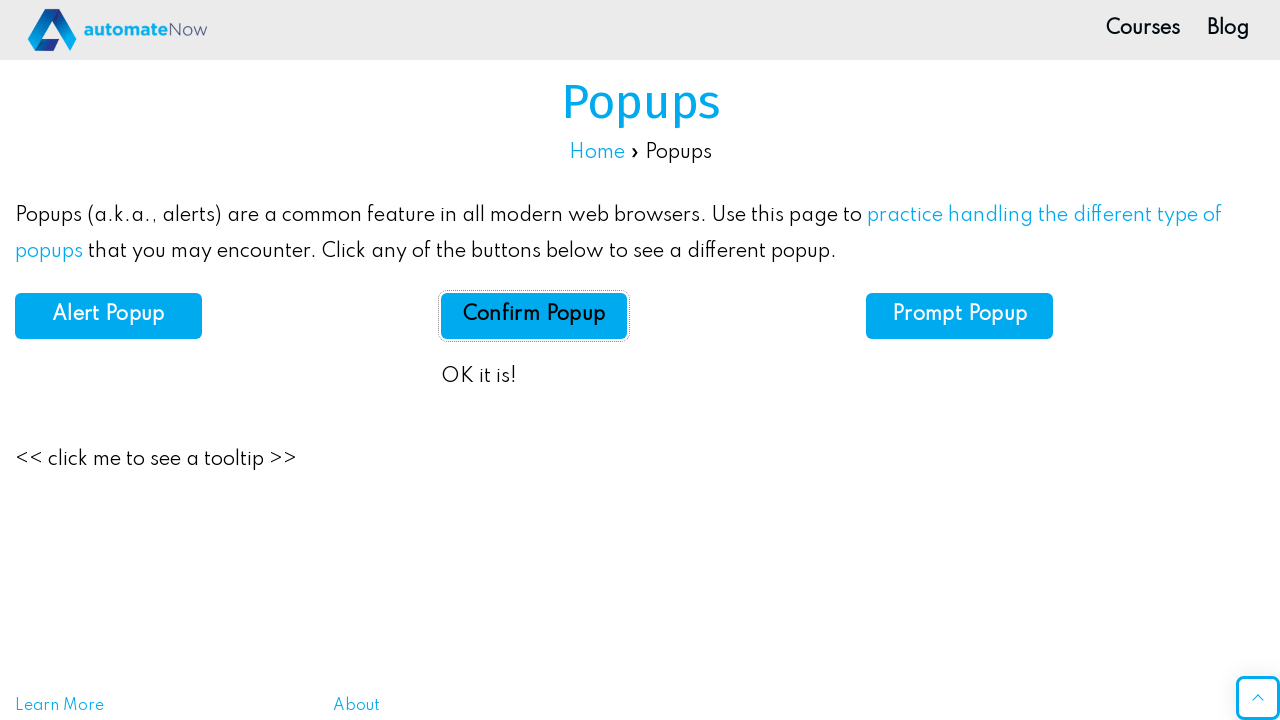

Retrieved confirm result text: OK it is!
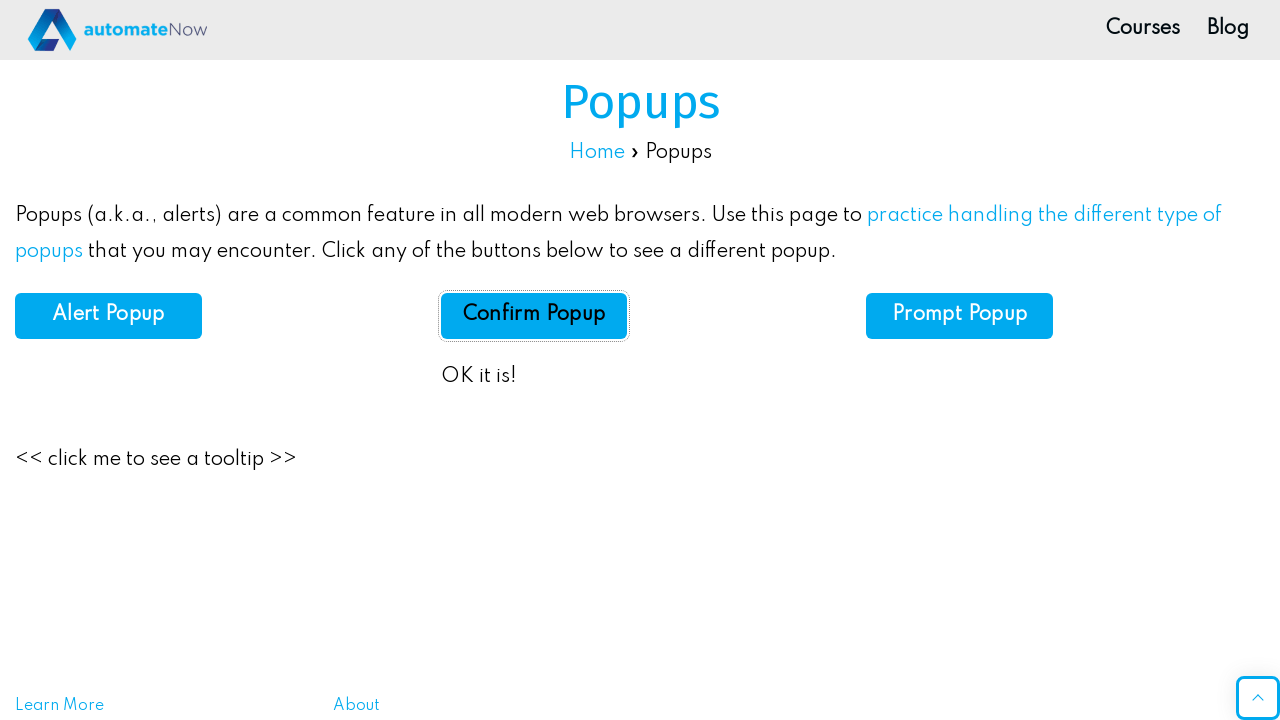

Opened a new page for window operations test
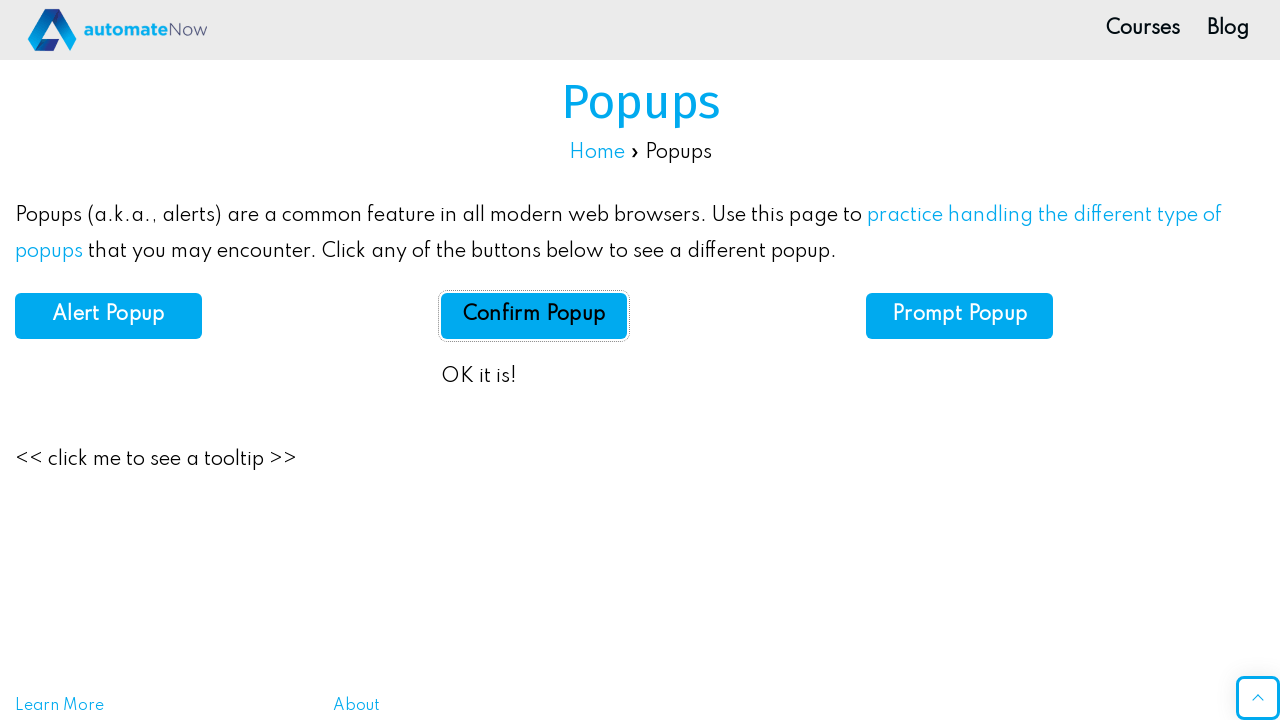

Brought second page to front
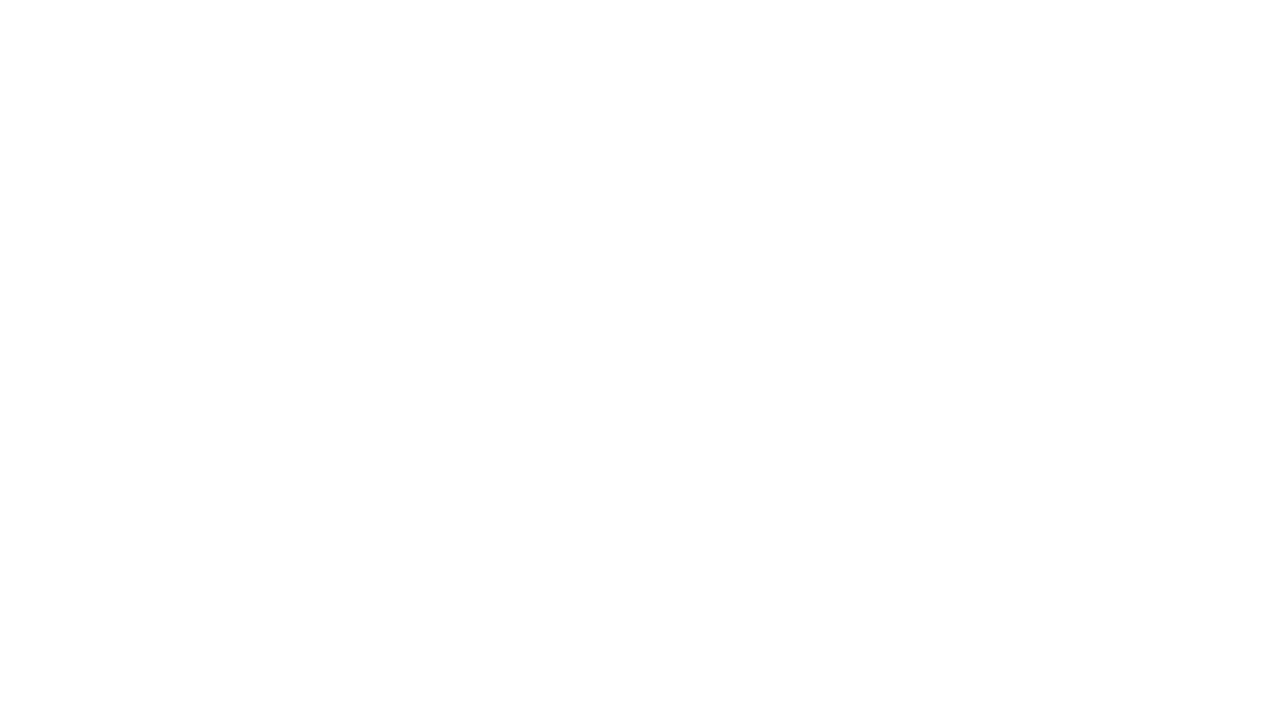

Navigated to window operations page
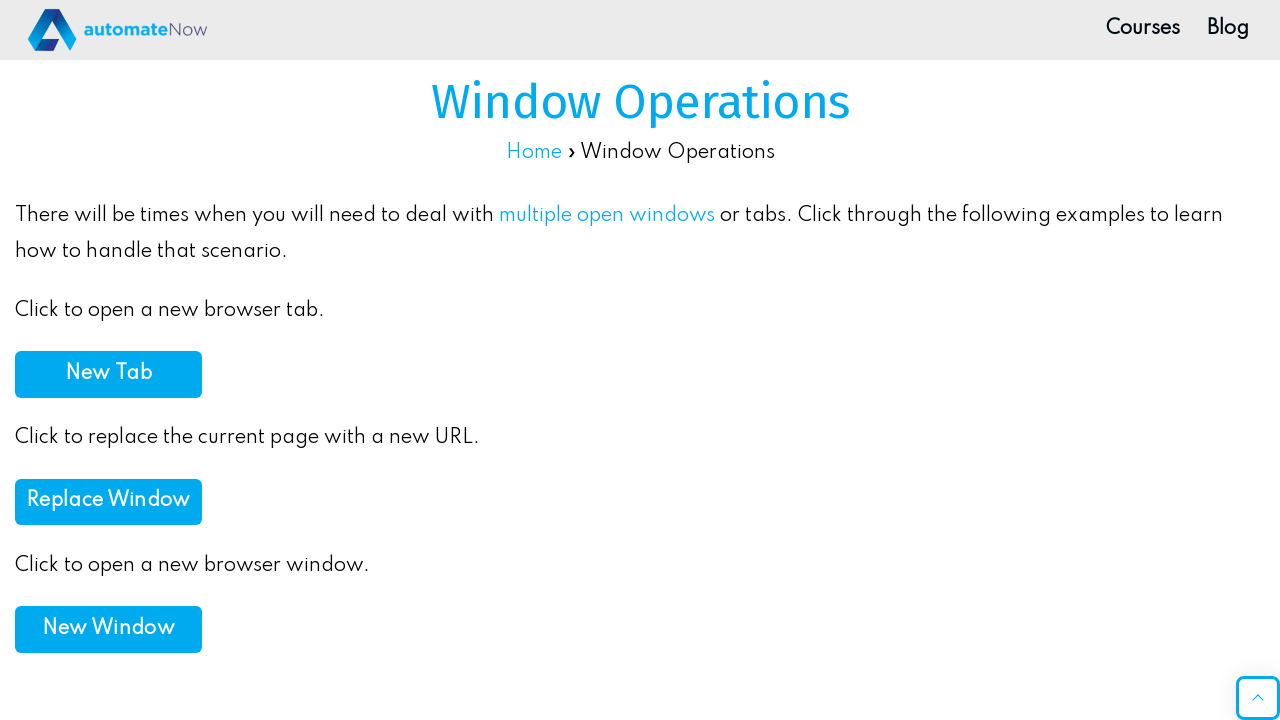

Waited for Window Operations page to load
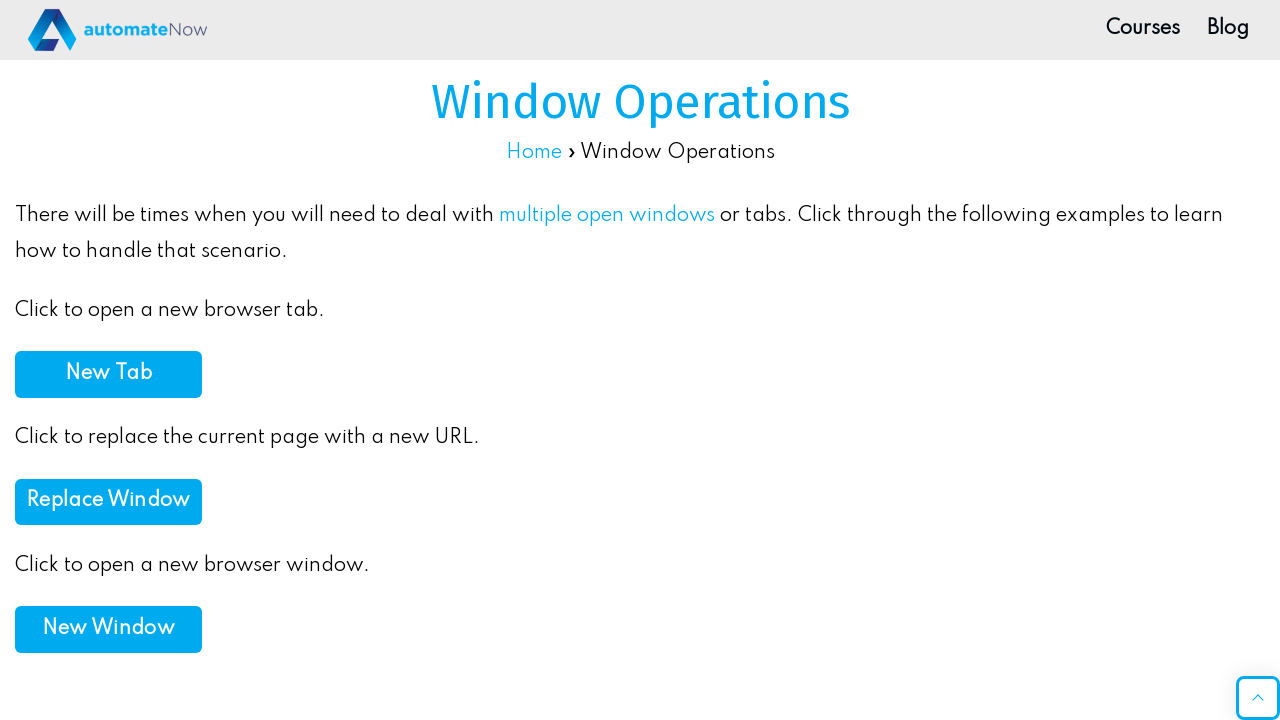

Clicked New Tab button and captured popup at (108, 374) on button:has-text("New Tab")
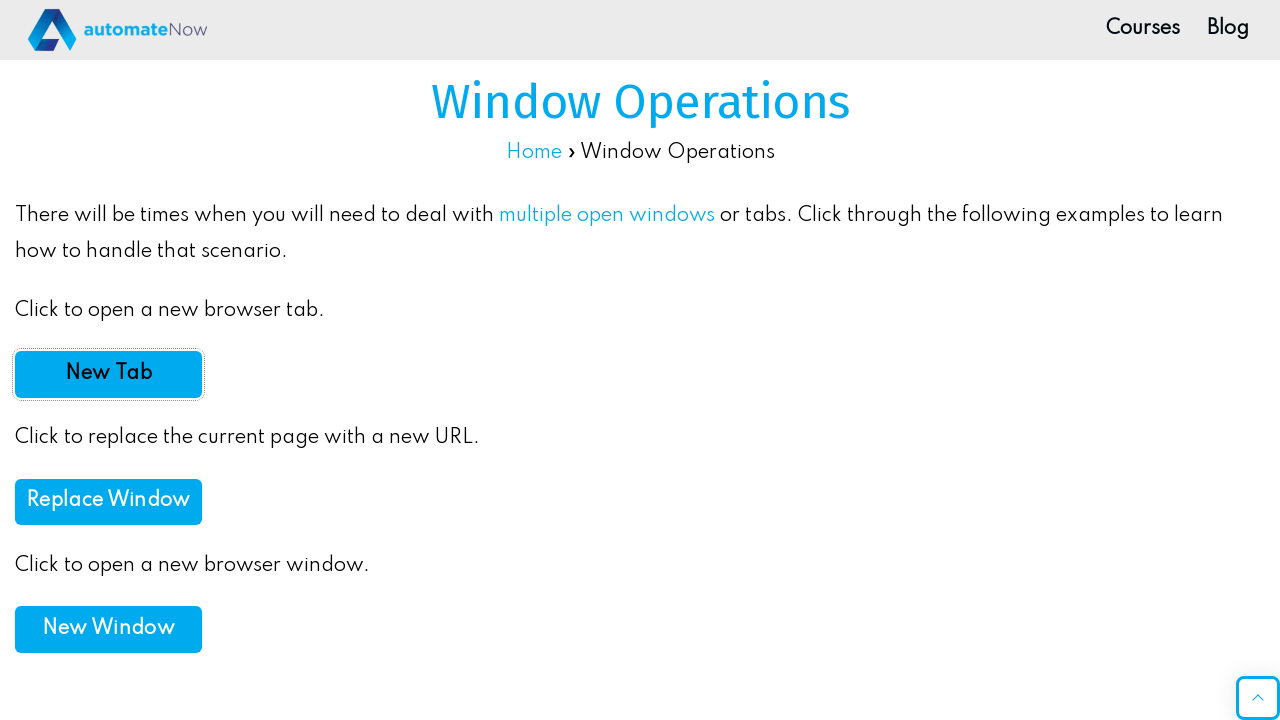

Retrieved new popup page object
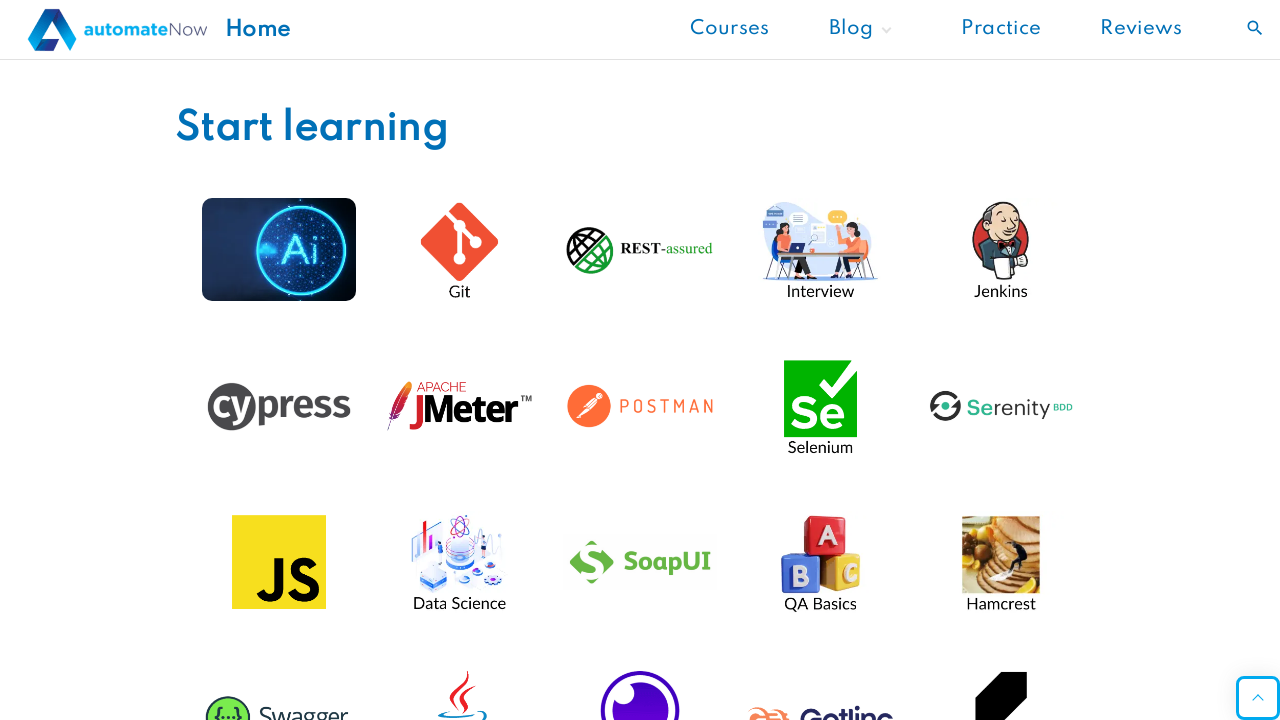

Waited for new page to load
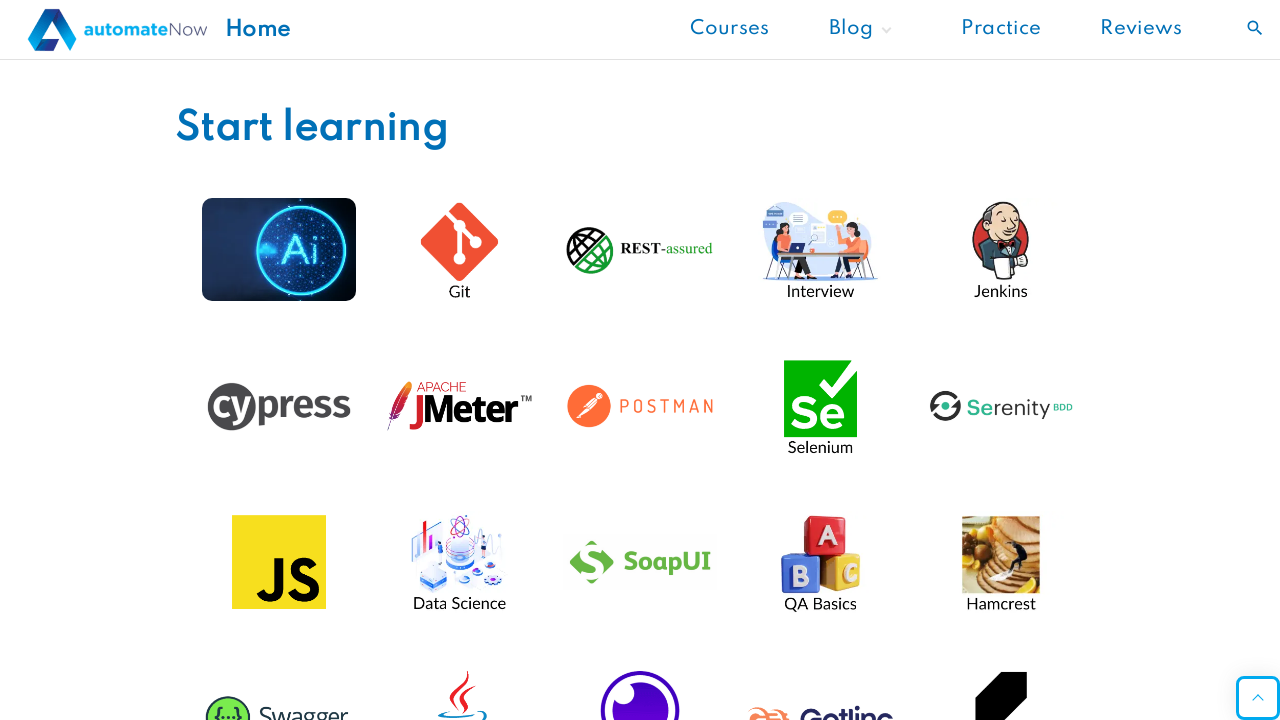

Brought new page to front
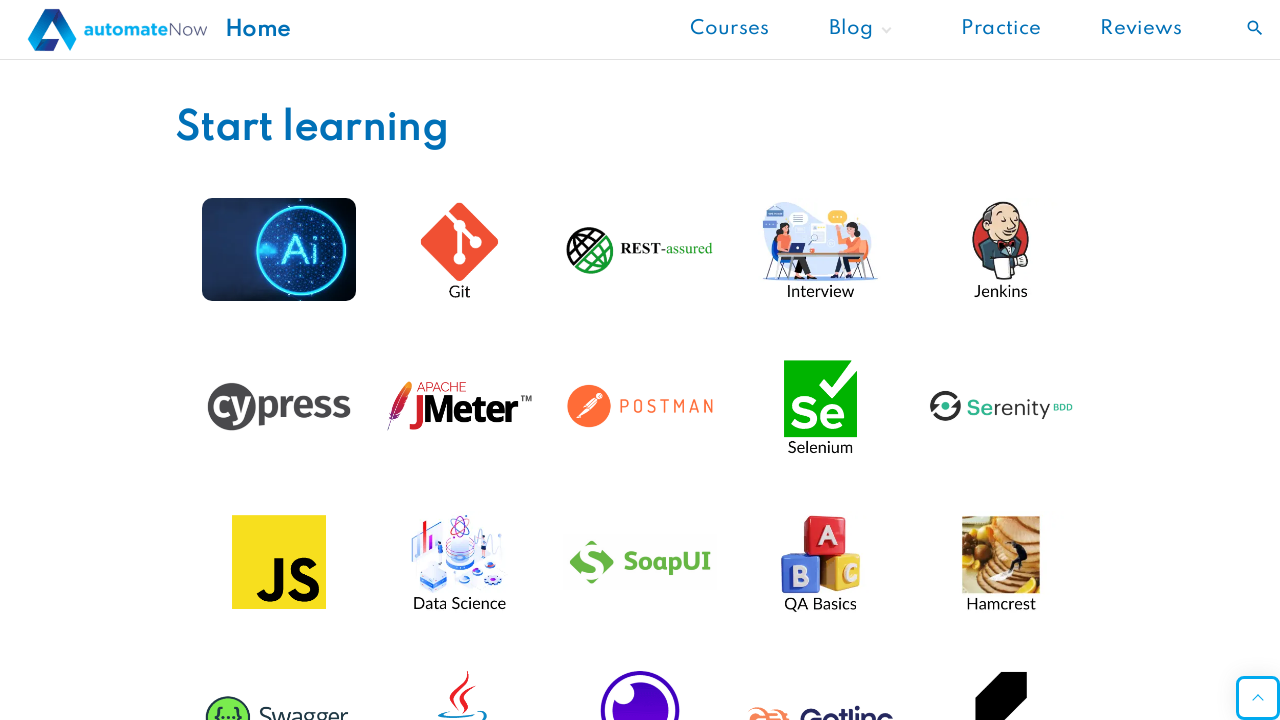

Waited for layout element on new page
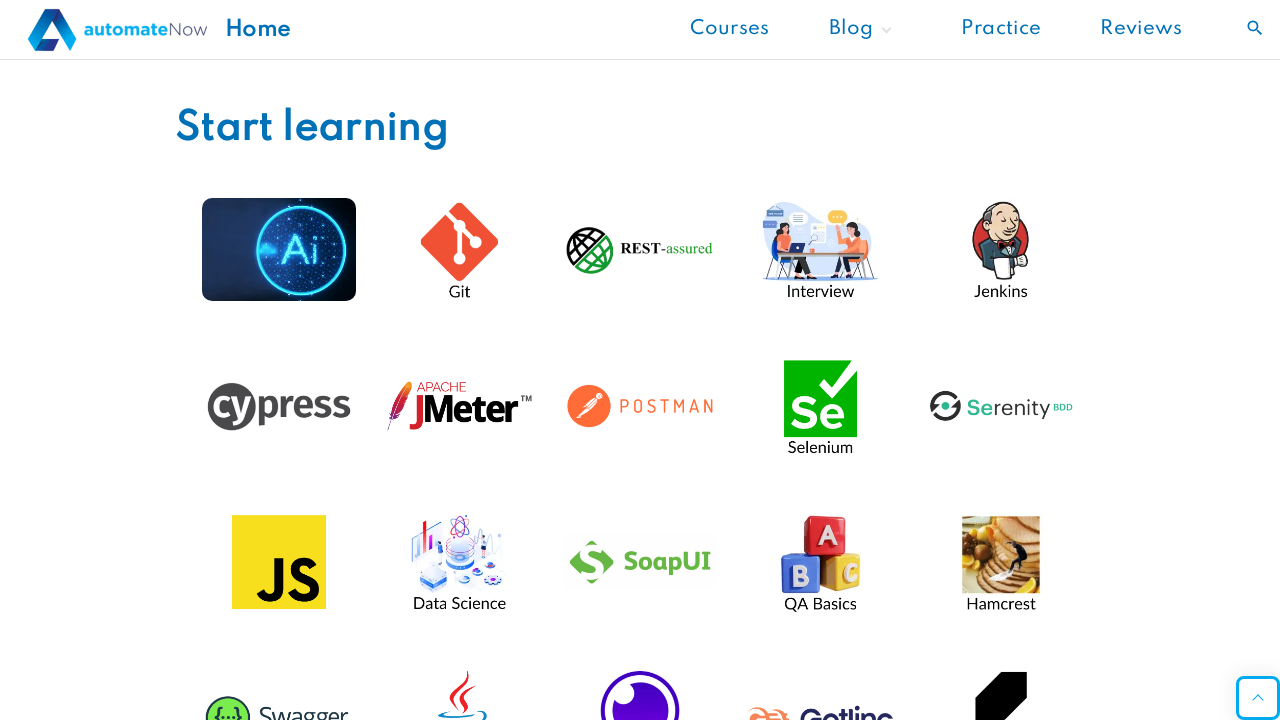

Closed new popup page
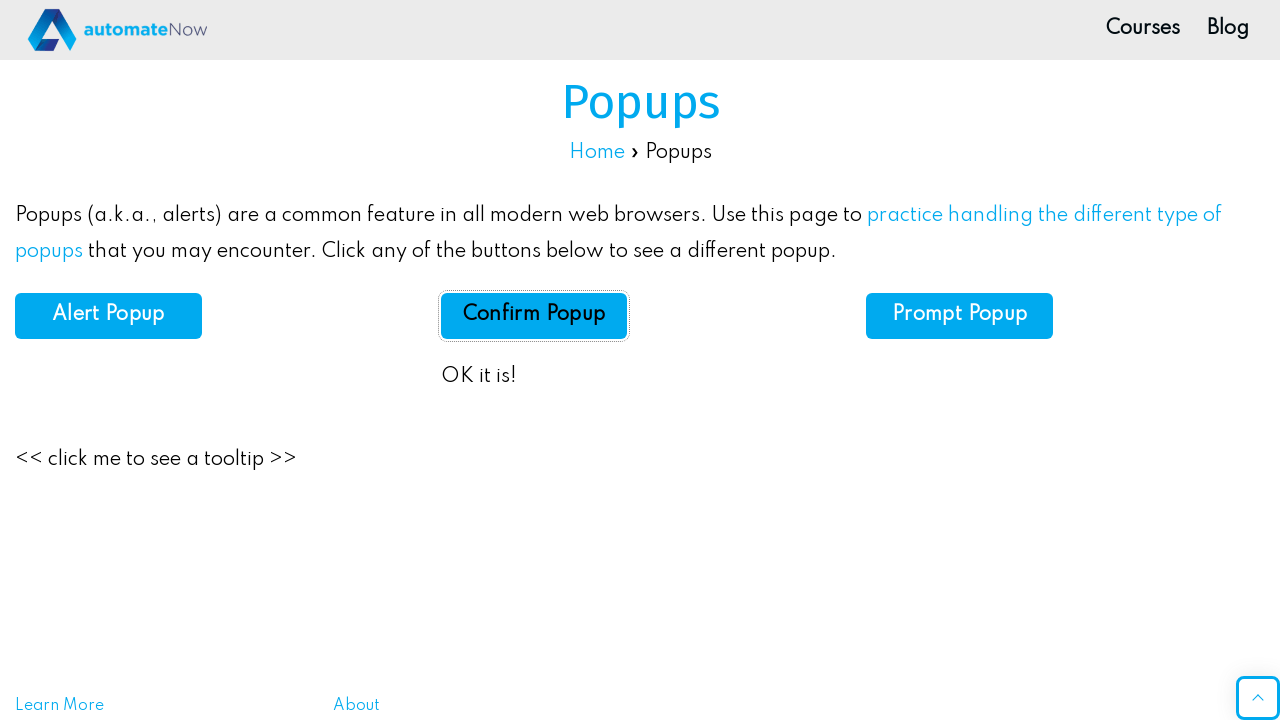

Brought original page back to front
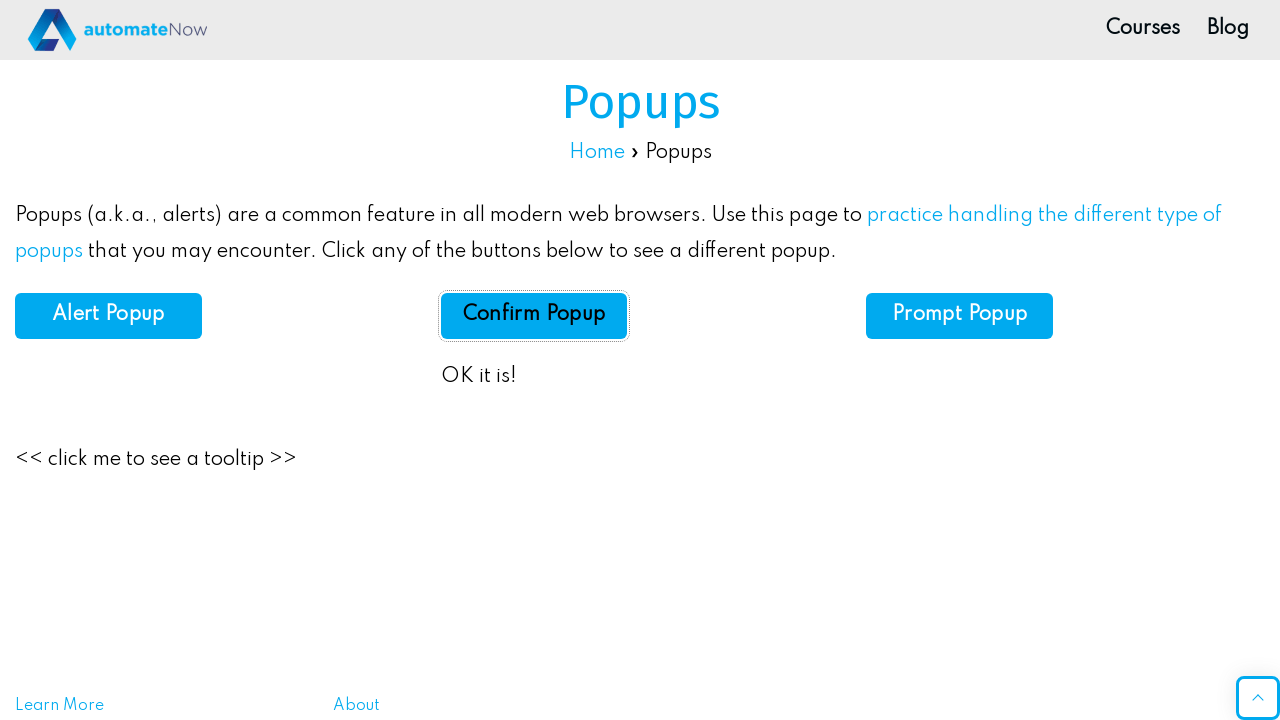

Verified original Popups page is still loaded
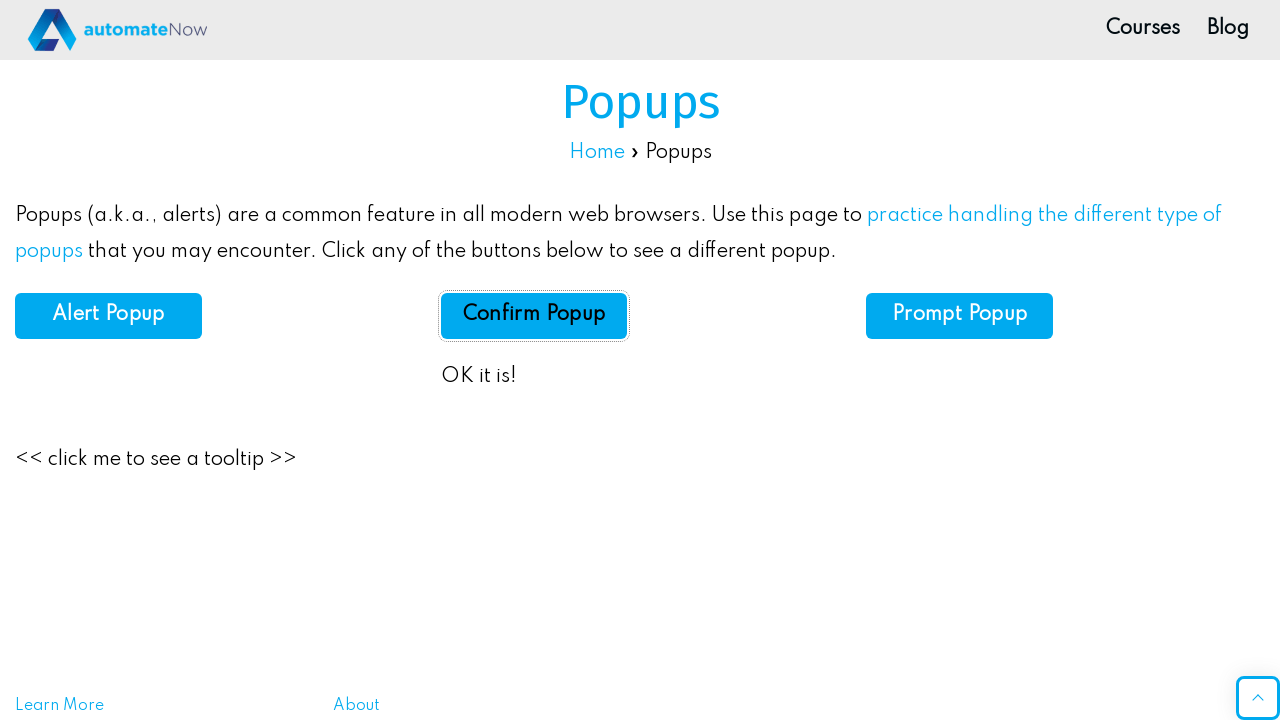

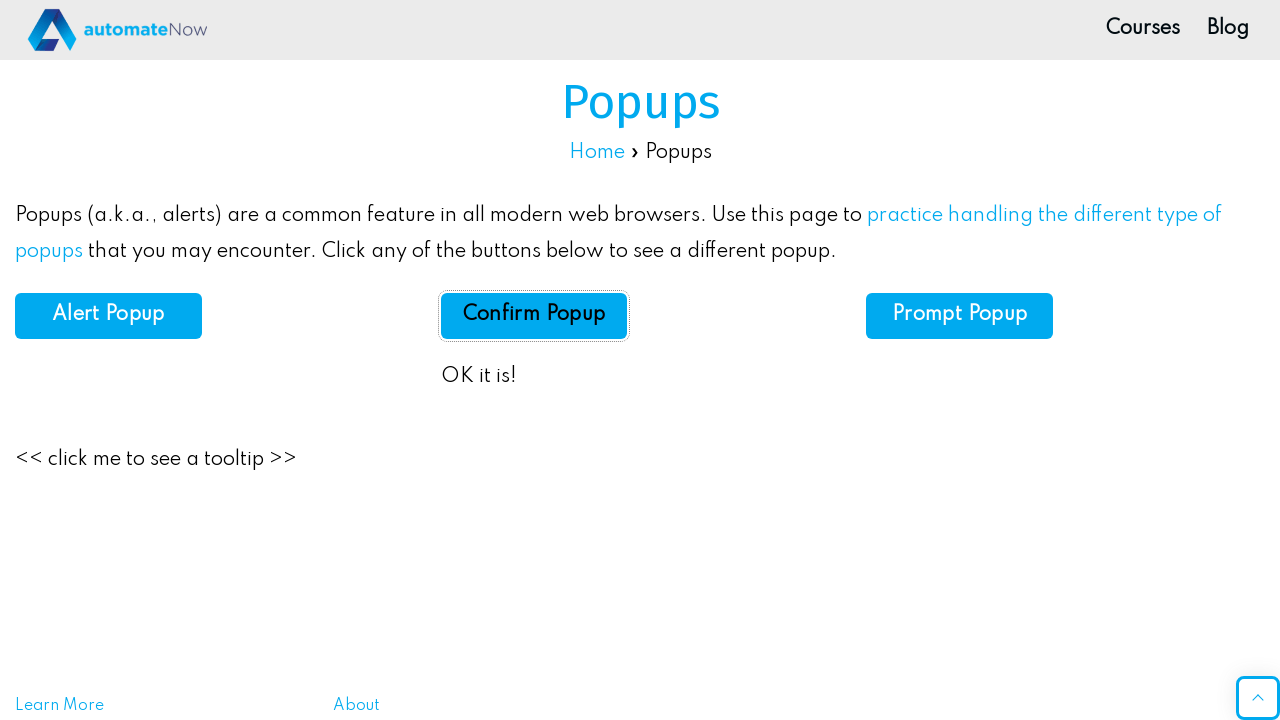